Tests filling out a practice form by entering first name, last name, and selecting a date of birth from a date picker

Starting URL: https://demoqa.com/automation-practice-form

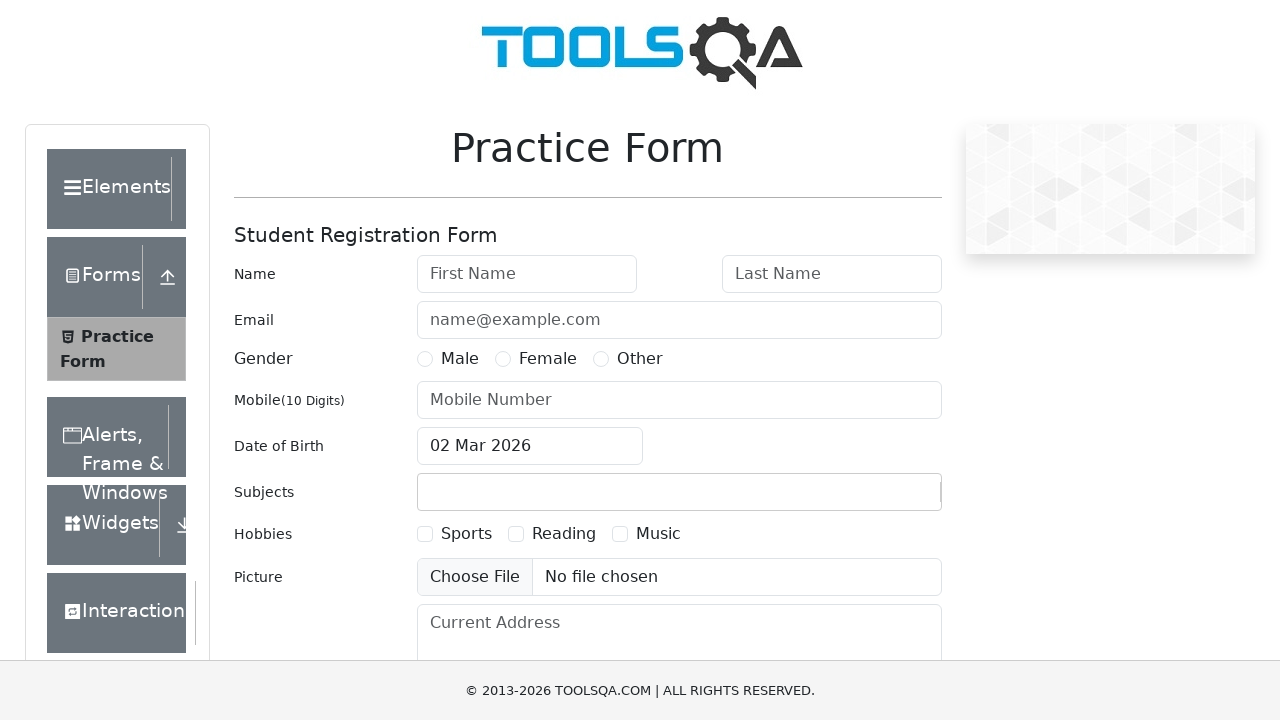

Filled first name field with 'Marianne' on input[placeholder='First Name']
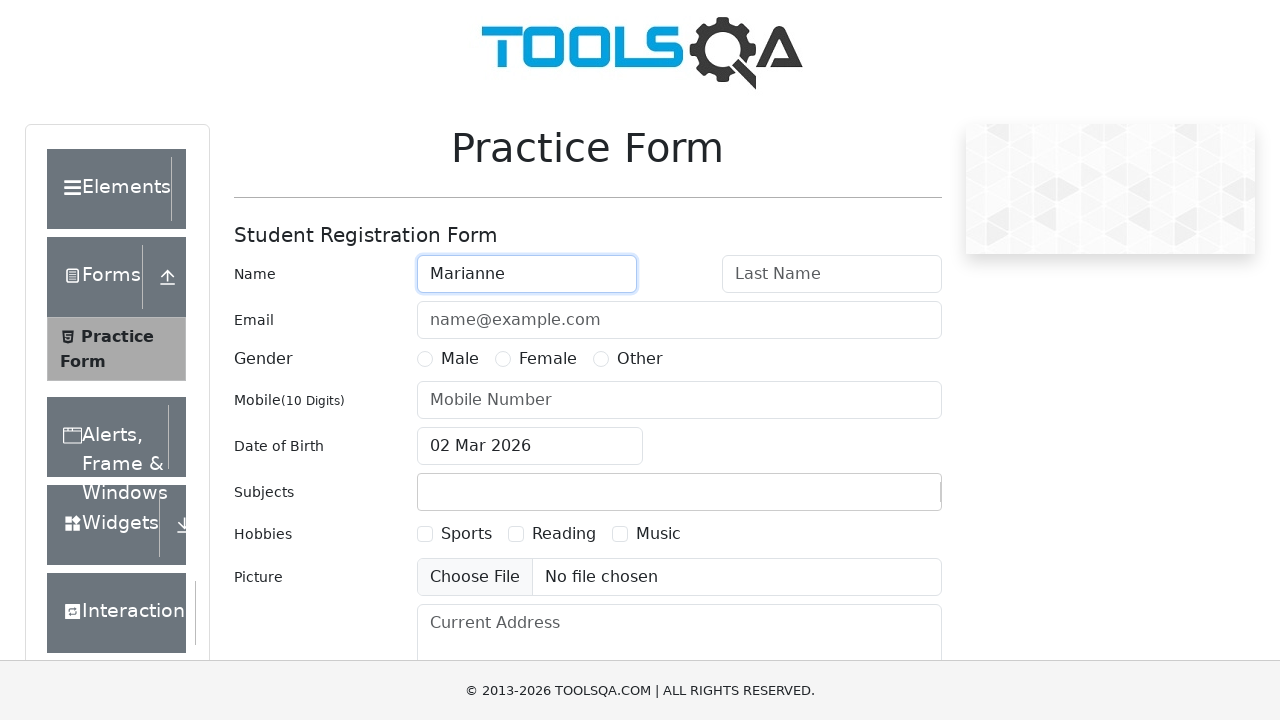

Filled last name field with 'Thompson' on input[placeholder='Last Name']
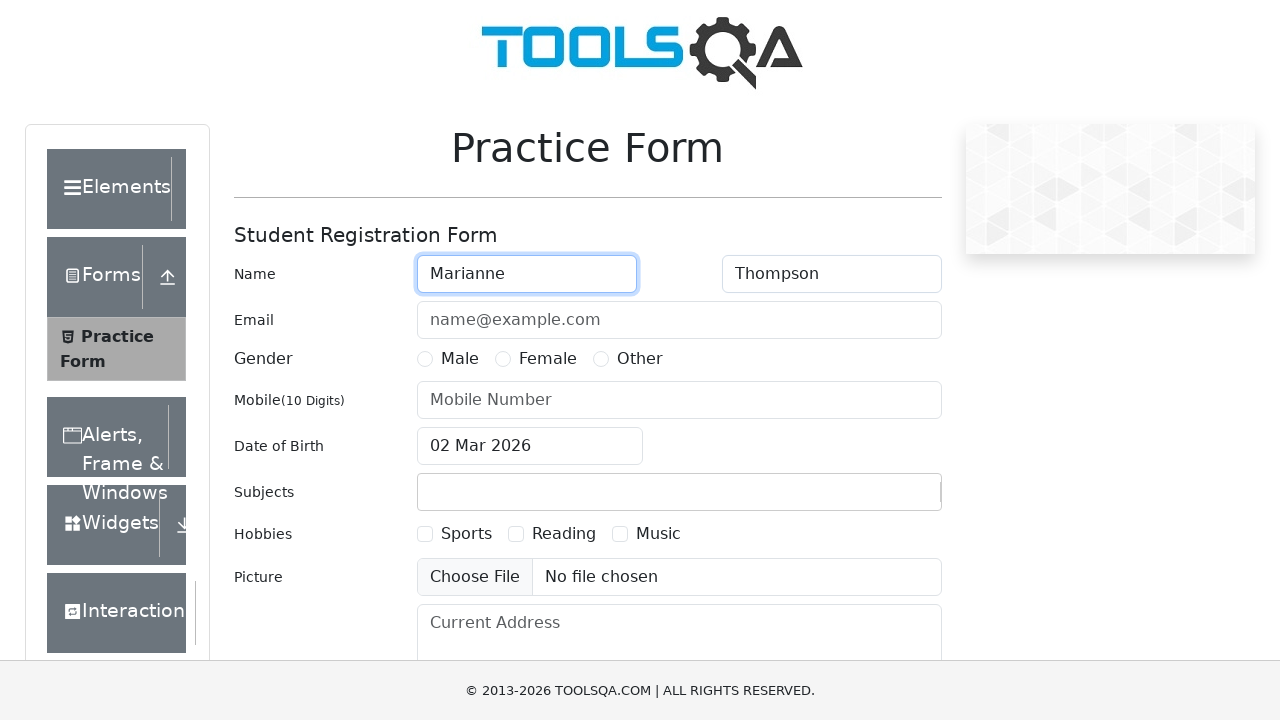

Clicked date of birth input field to open date picker at (530, 446) on #dateOfBirthInput
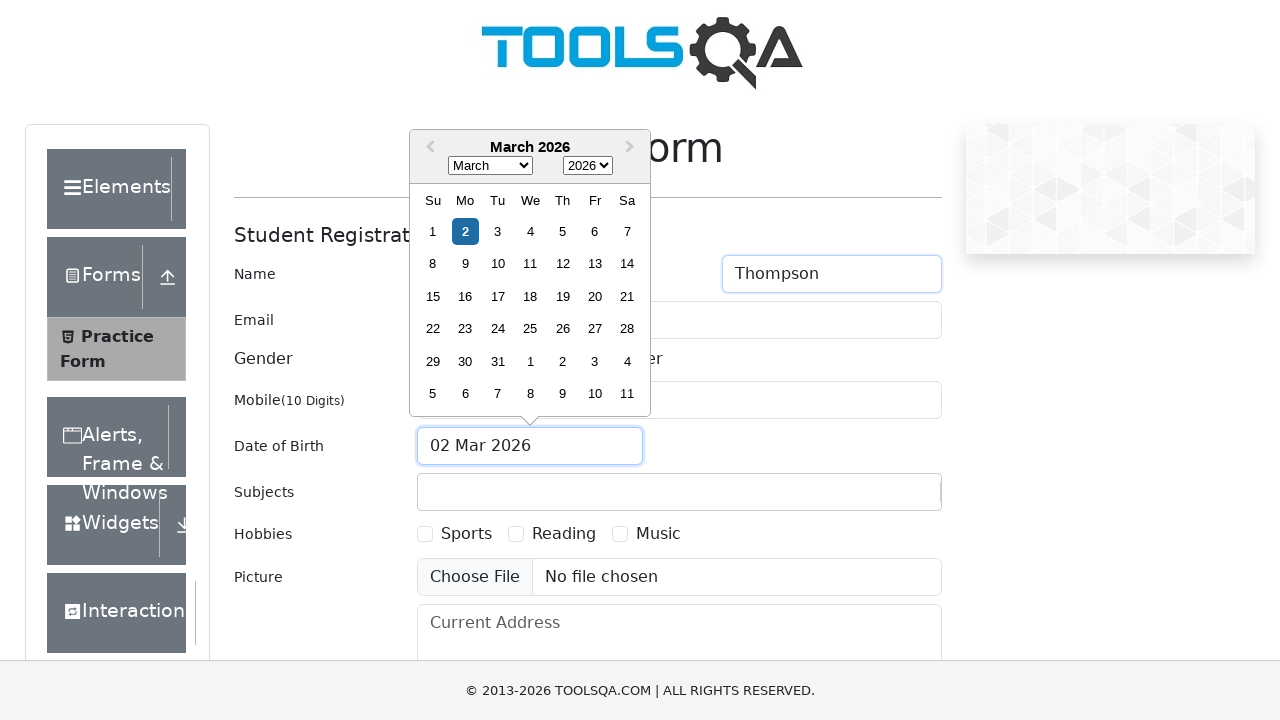

Selected year 2025 from date picker dropdown on .react-datepicker__year-select
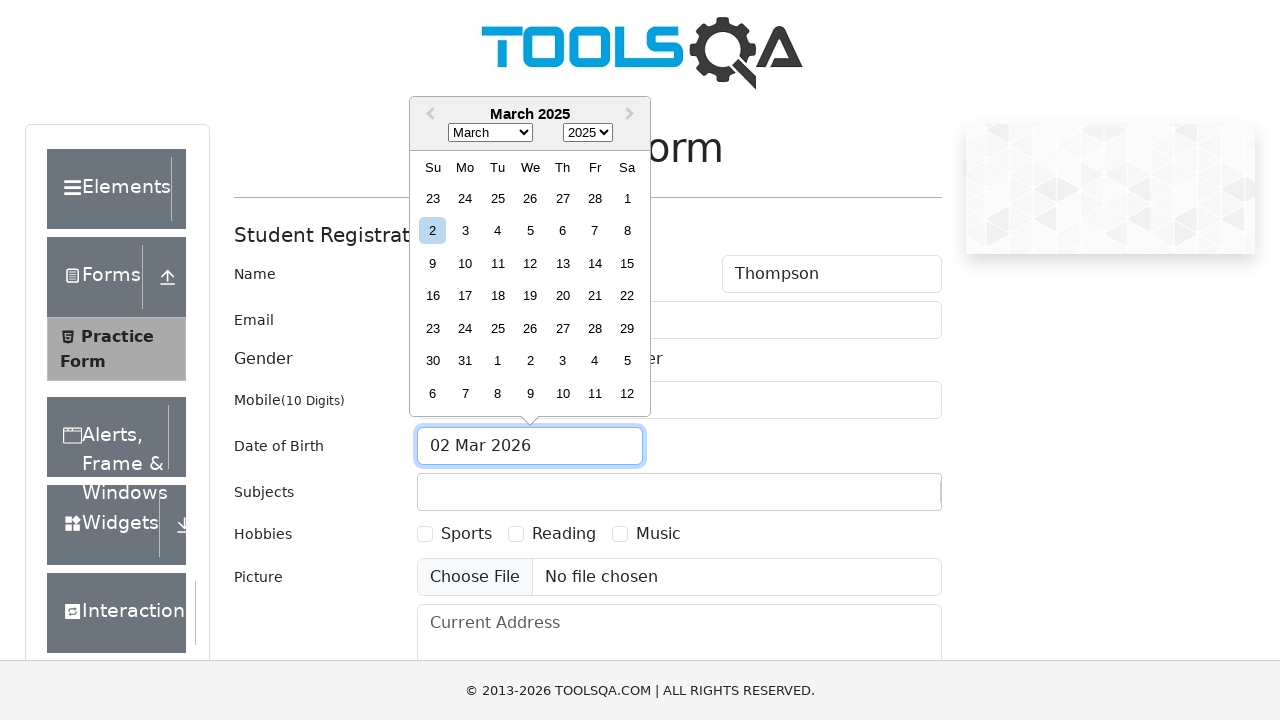

Selected April (month 3) from date picker dropdown on .react-datepicker__month-select
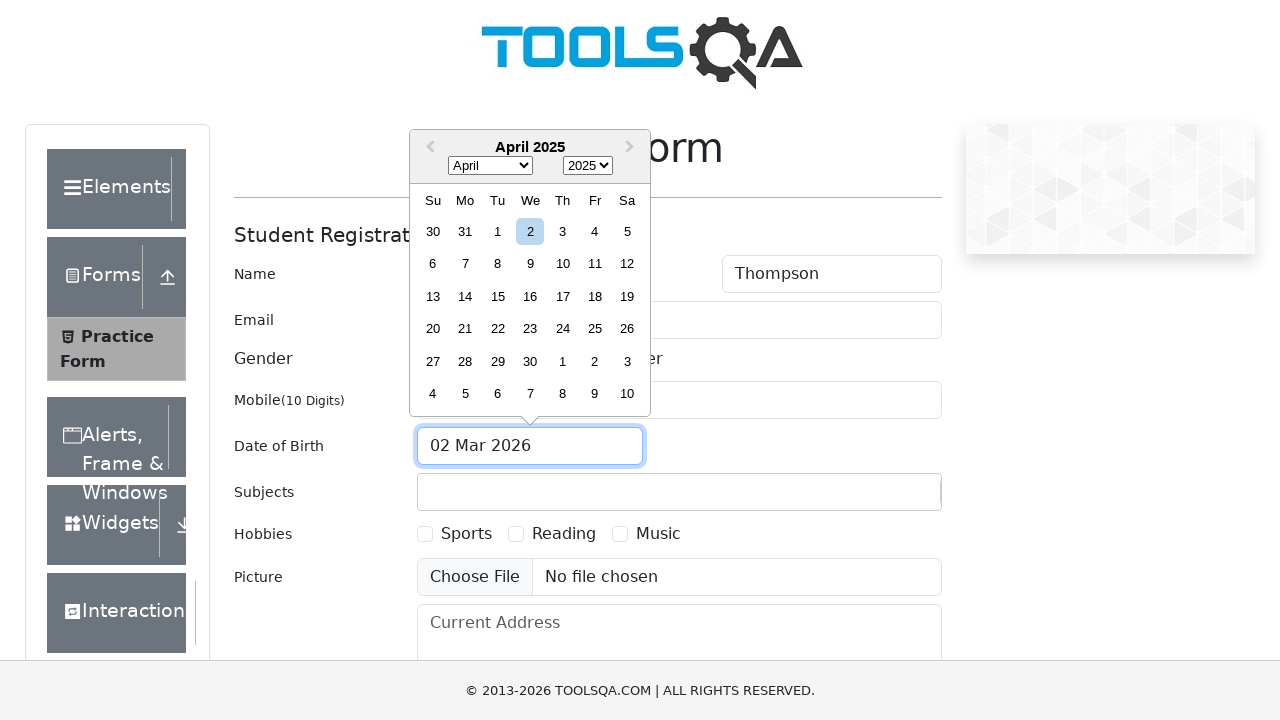

Selected April 1st, 2025 from date picker calendar at (498, 231) on div.react-datepicker__day--001:not(.react-datepicker__day--outside-month)
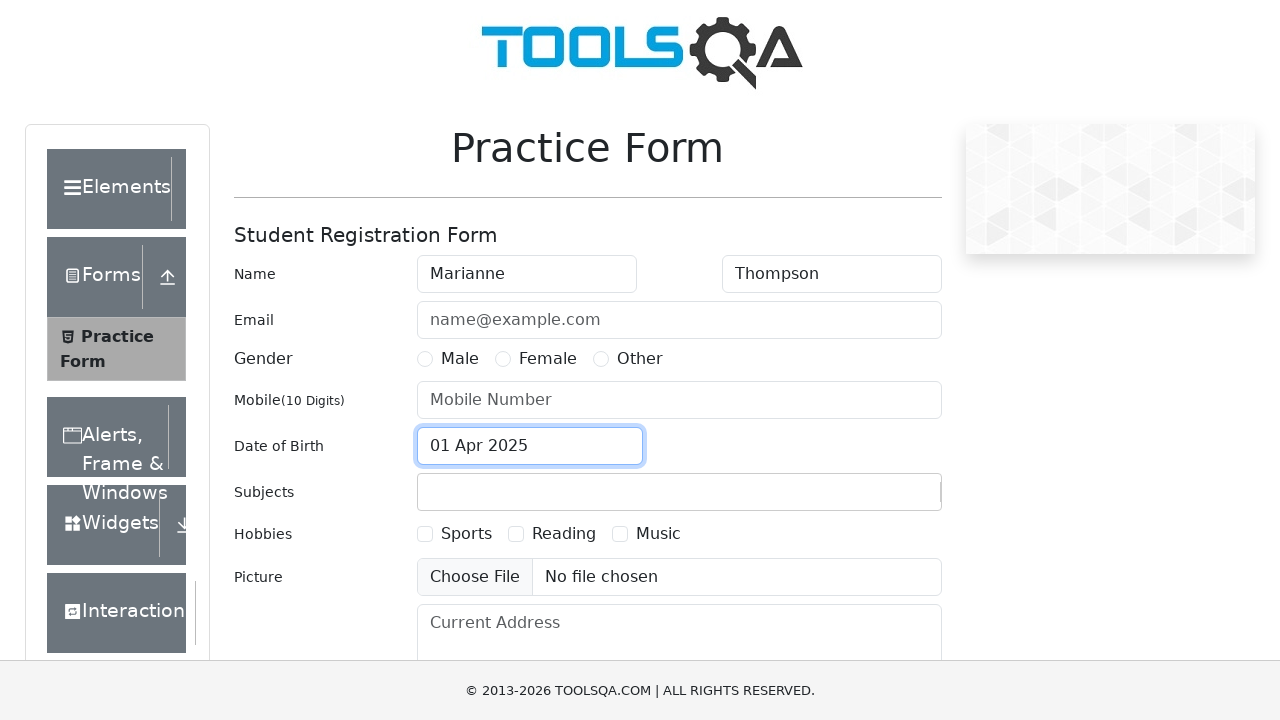

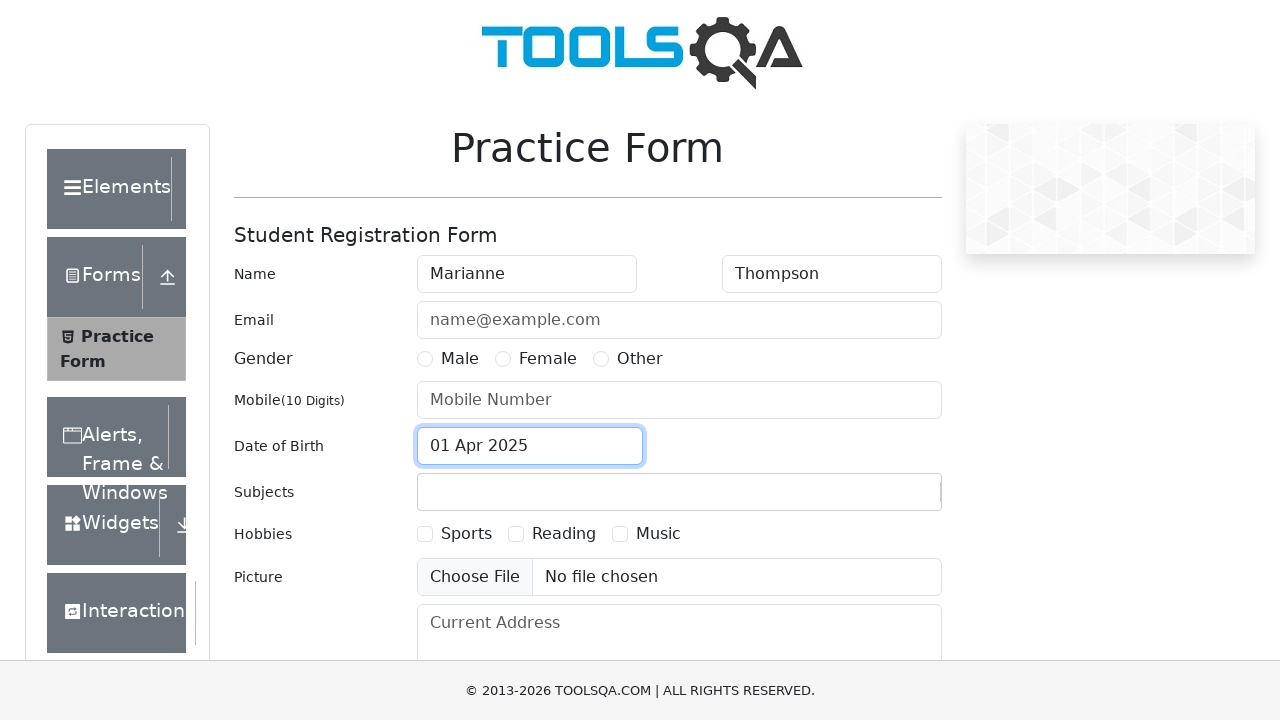